Navigates to the learning paths page and retrieves the position and dimensions of the TAU logo element

Starting URL: https://testautomationu.applitools.com/learningpaths.html

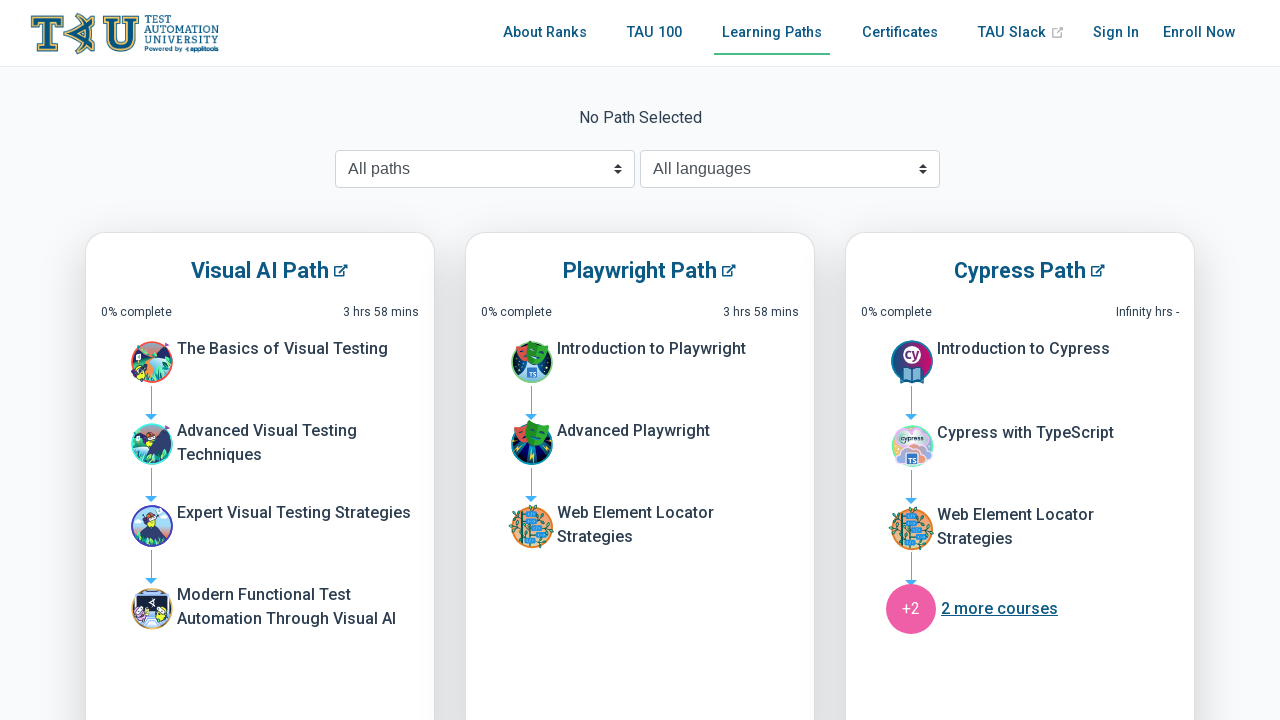

Navigated to learning paths page
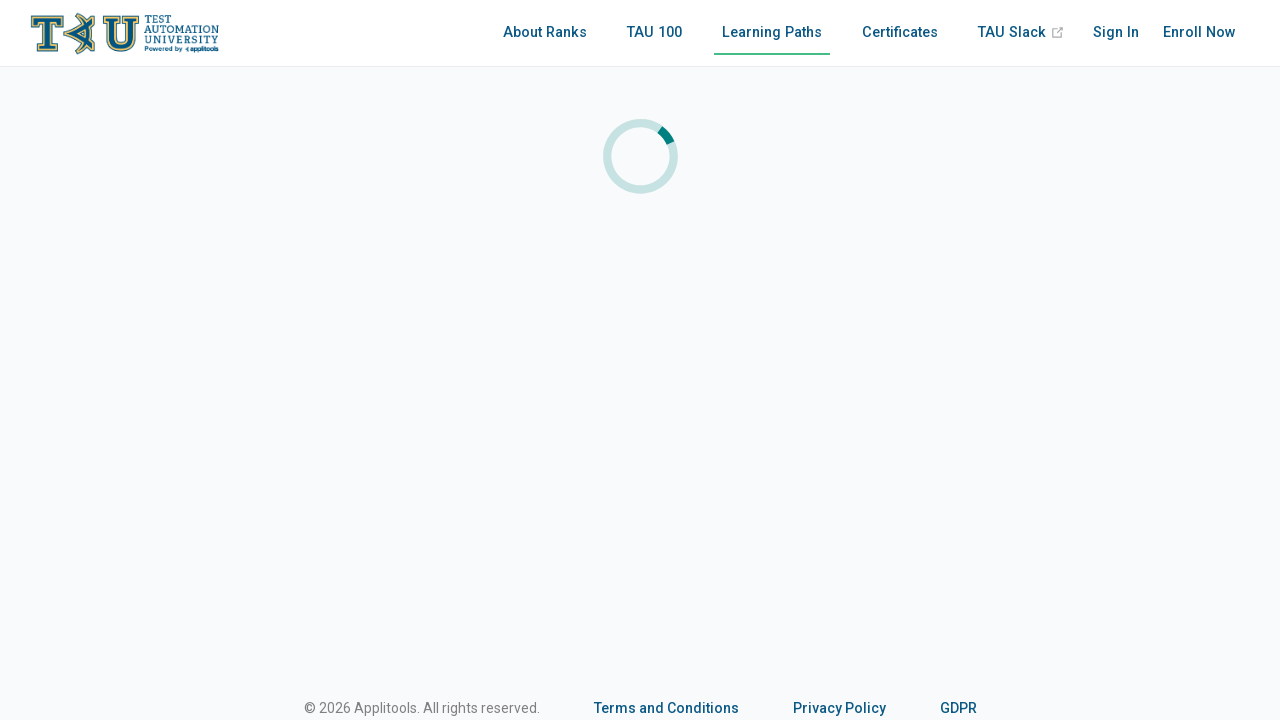

Located TAU logo element
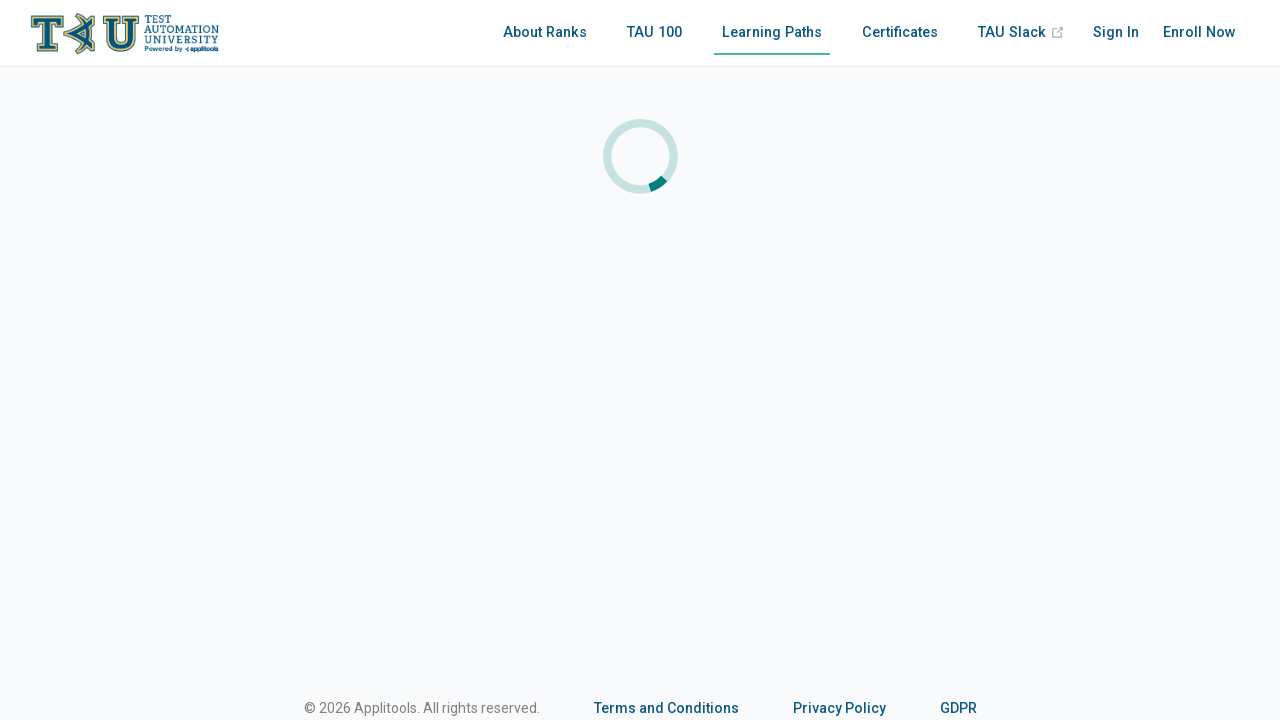

Retrieved bounding box of TAU logo element
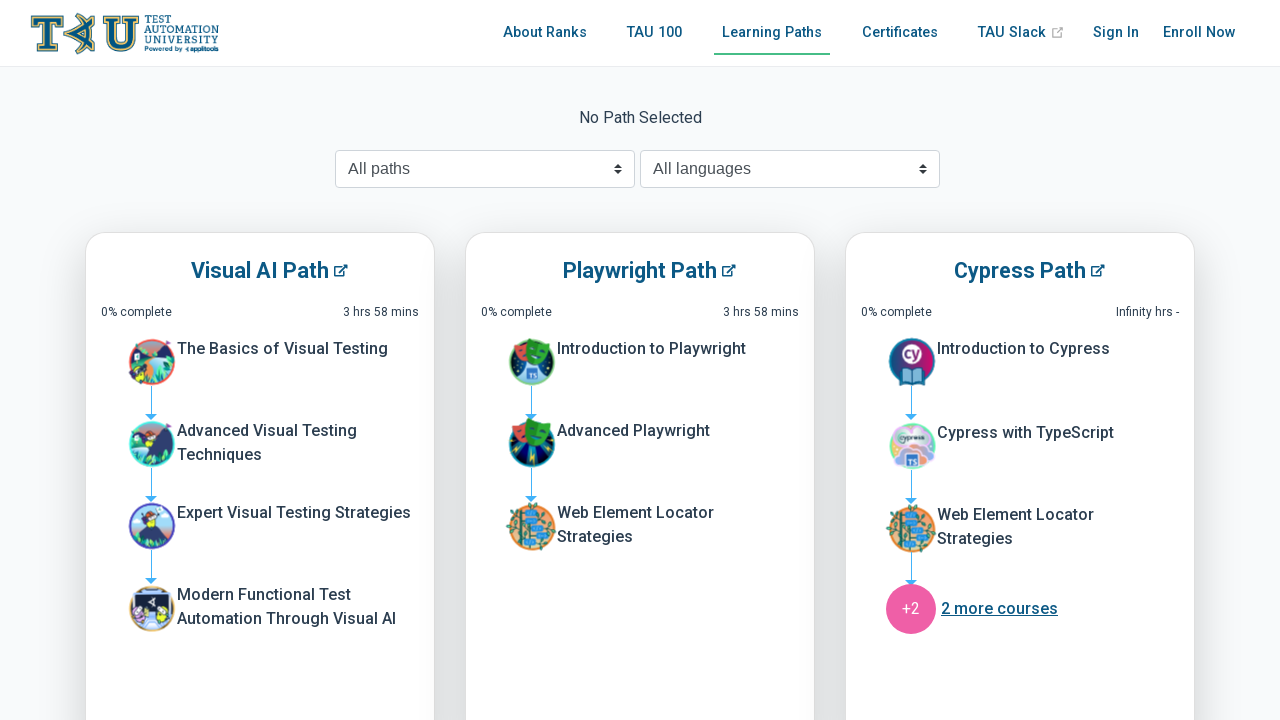

TAU logo position and dimensions retrieved - x: 24, y: 11.1875, width: 199.234375, height: 44.796875
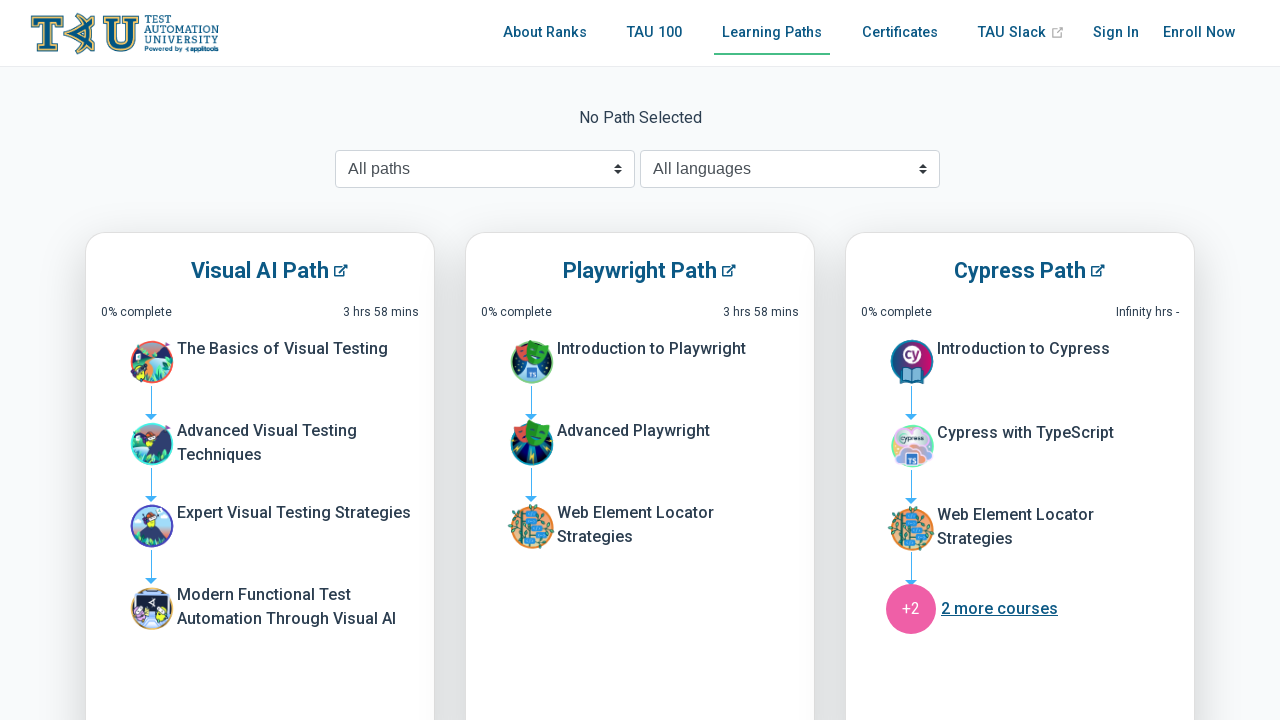

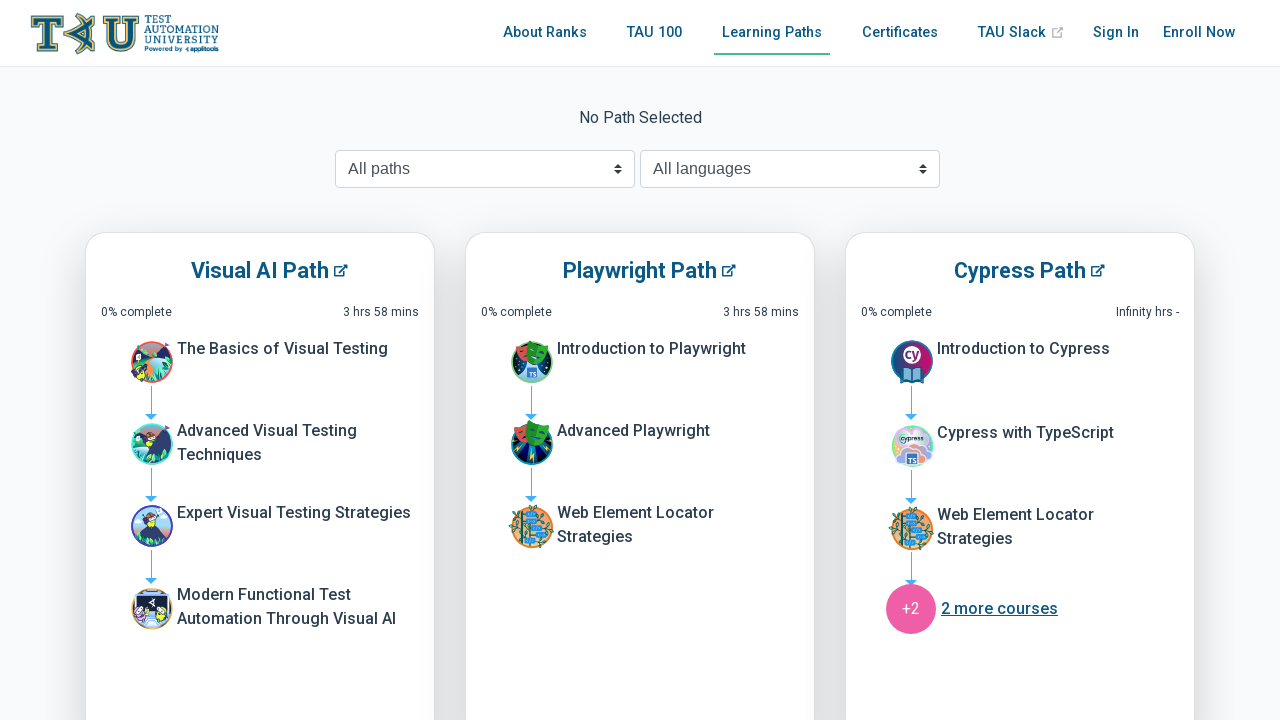